Tests JavaScript confirm dialog by triggering it and clicking Cancel to dismiss

Starting URL: http://the-internet.herokuapp.com/javascript_alerts

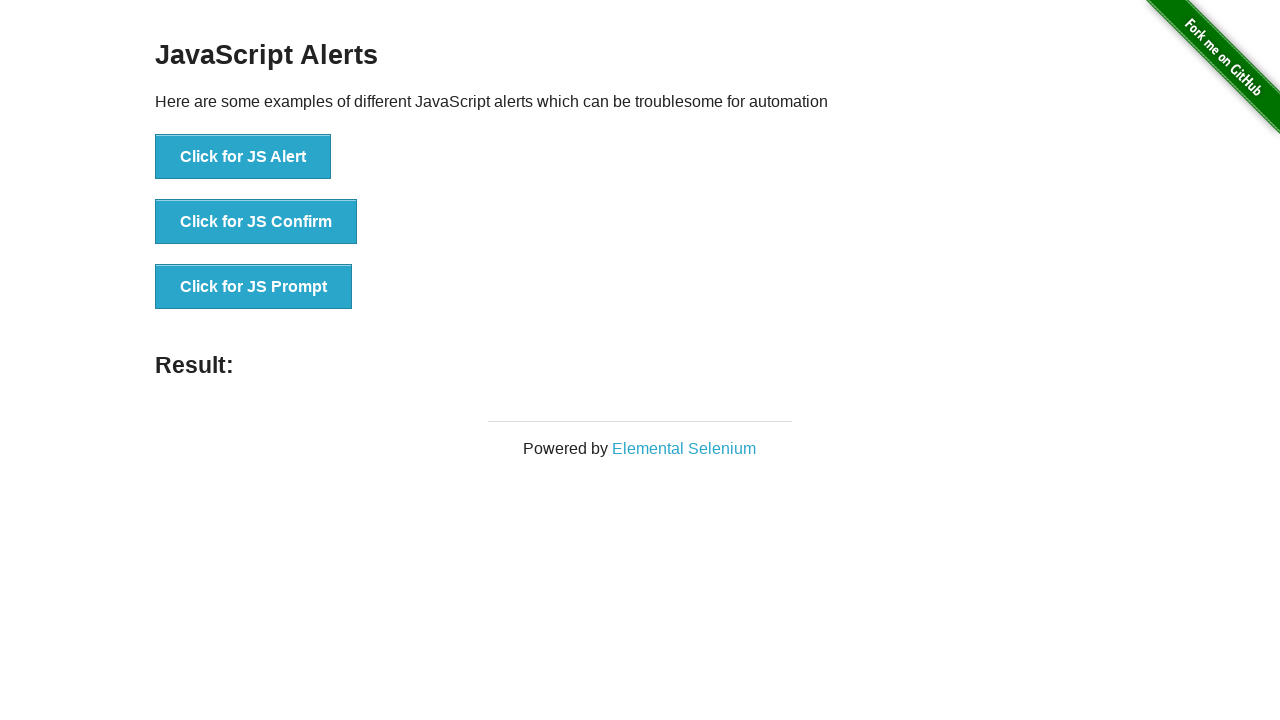

Set up dialog handler to dismiss confirm dialog
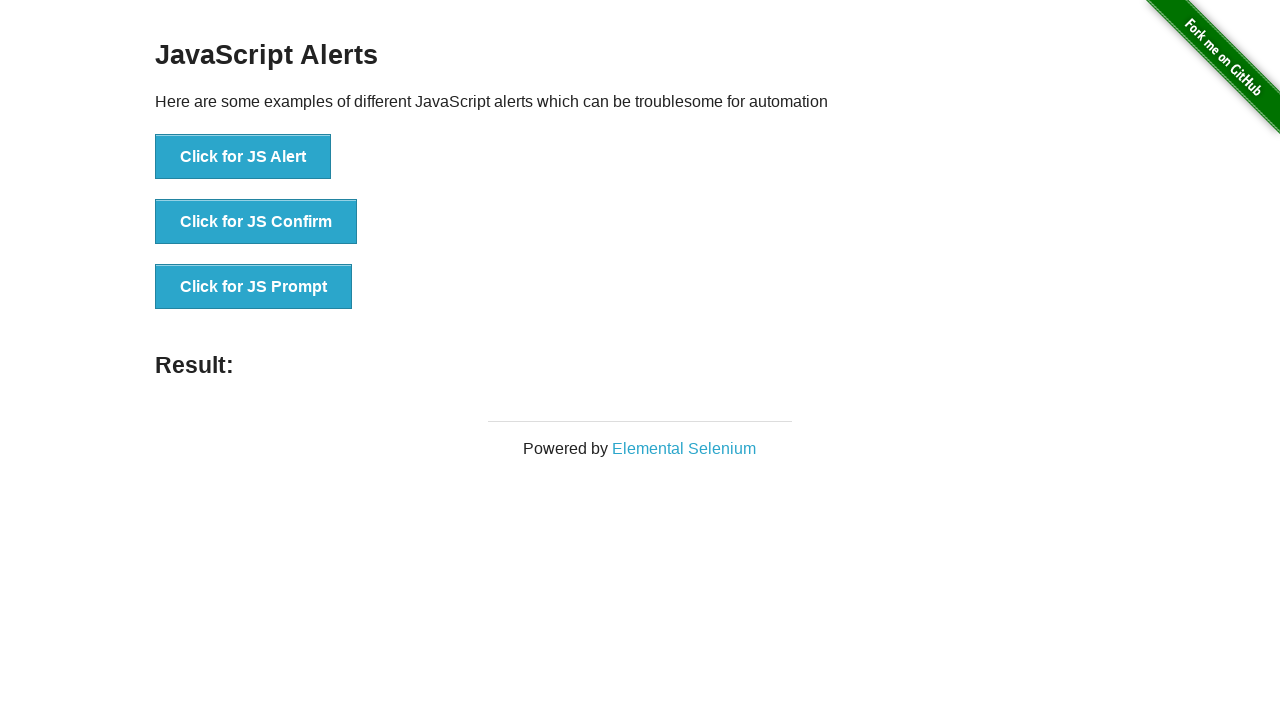

Clicked button to trigger JavaScript confirm dialog at (256, 222) on xpath=//button[@onclick='jsConfirm()']
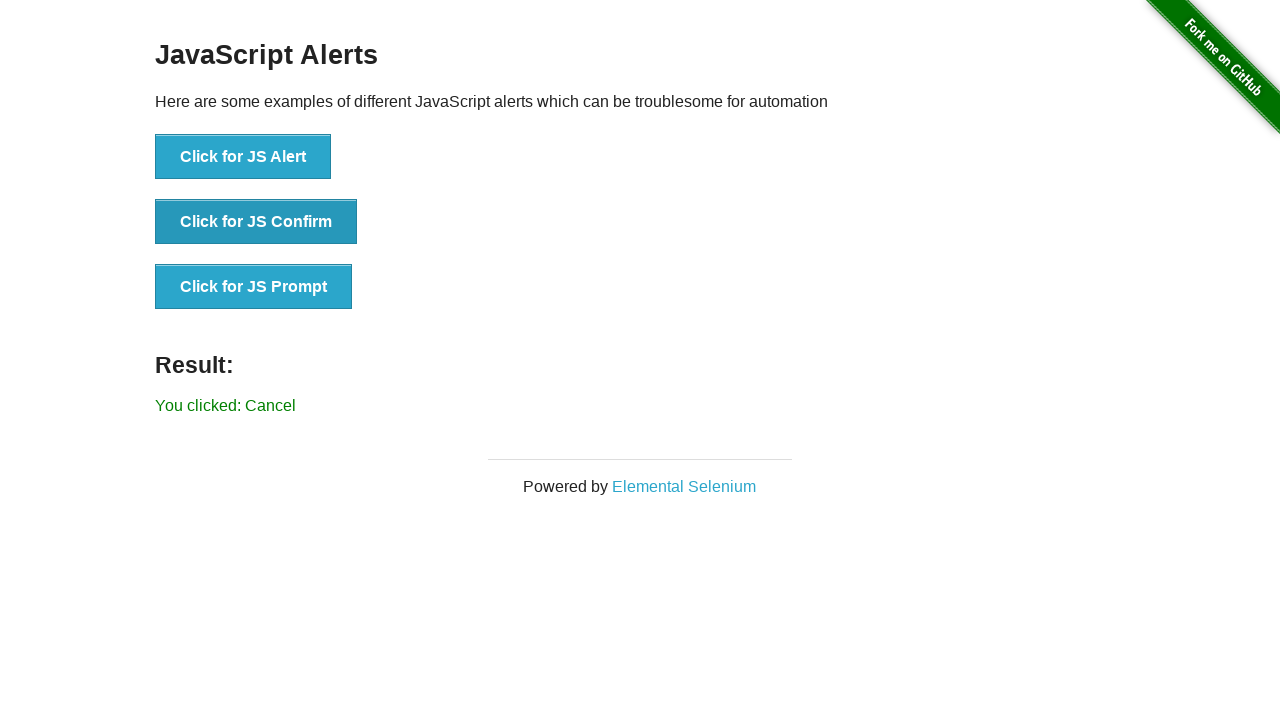

Confirm dialog was dismissed and result message appeared
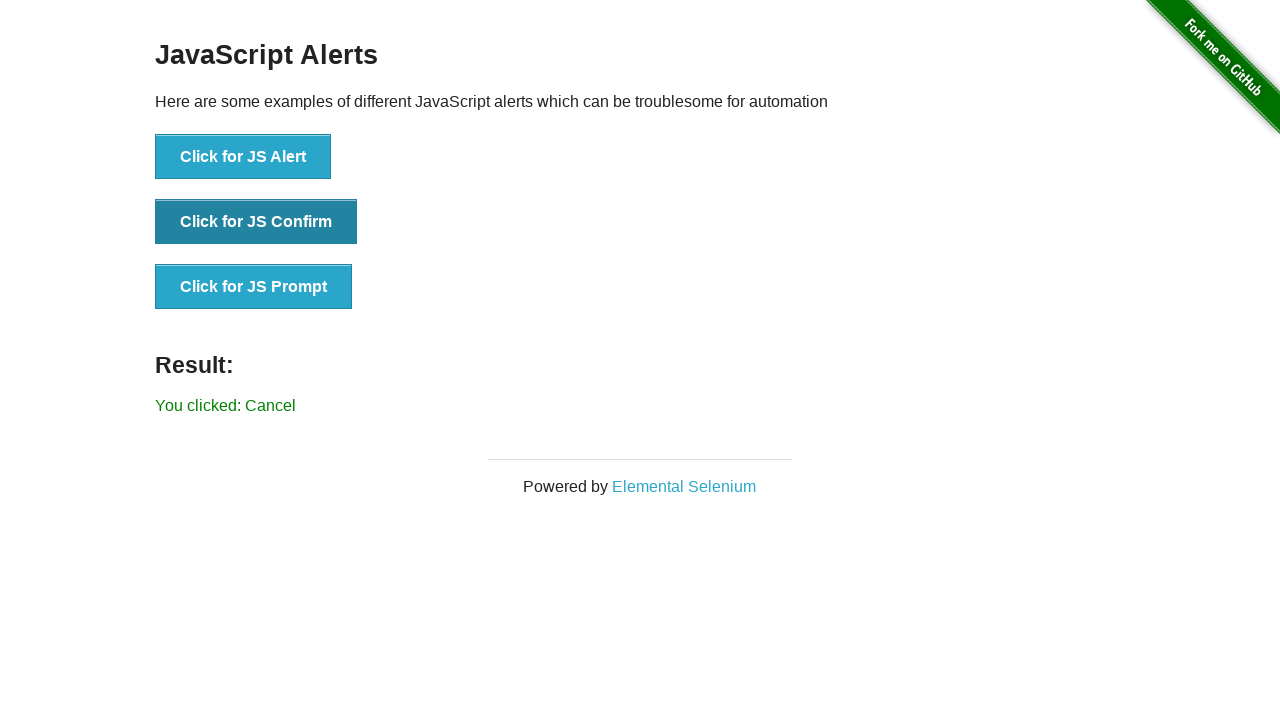

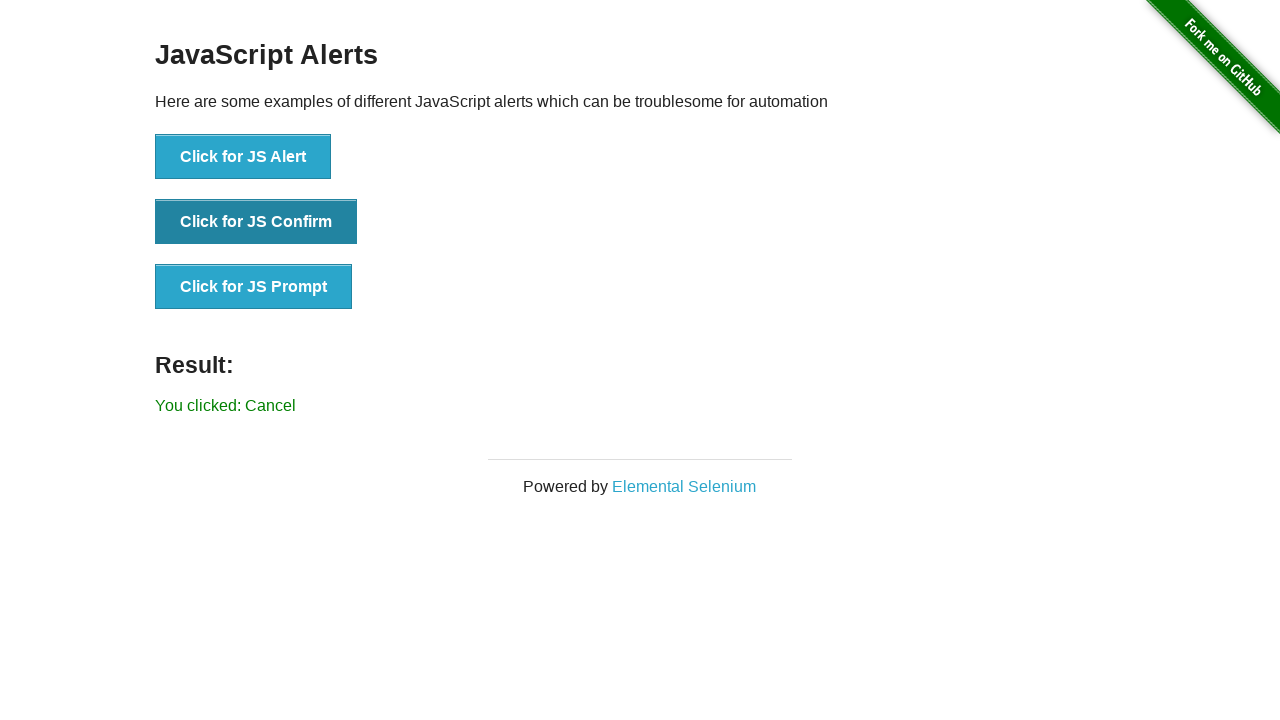